Clicks the confirm button and accepts the confirmation alert dialog

Starting URL: https://demoqa.com/alerts

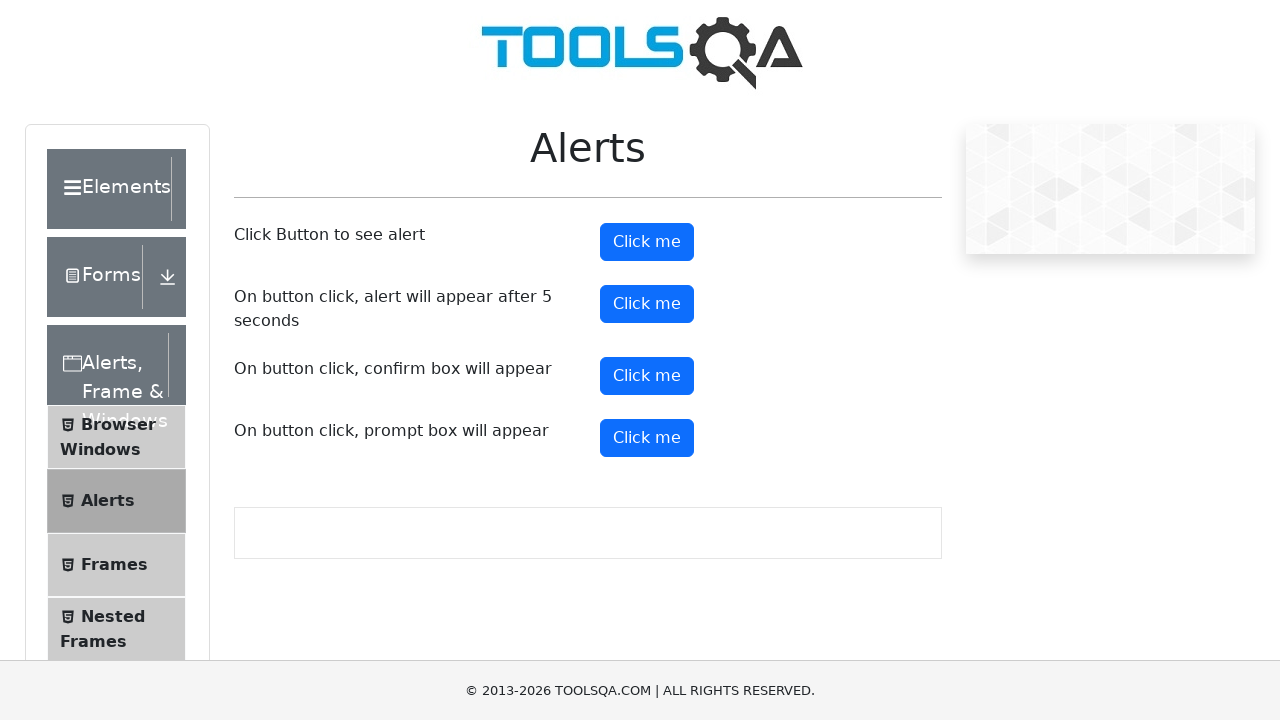

Set up dialog handler to accept confirmation alerts
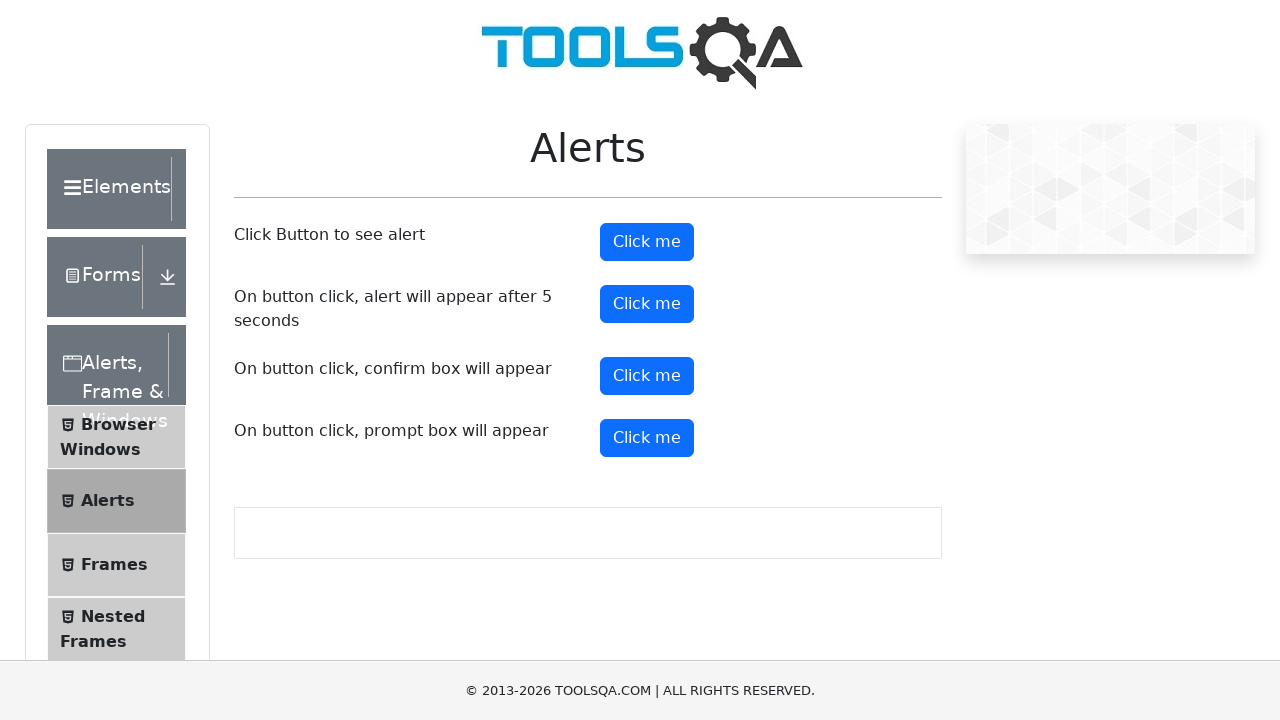

Clicked the confirm button to trigger the confirmation alert at (647, 376) on #confirmButton
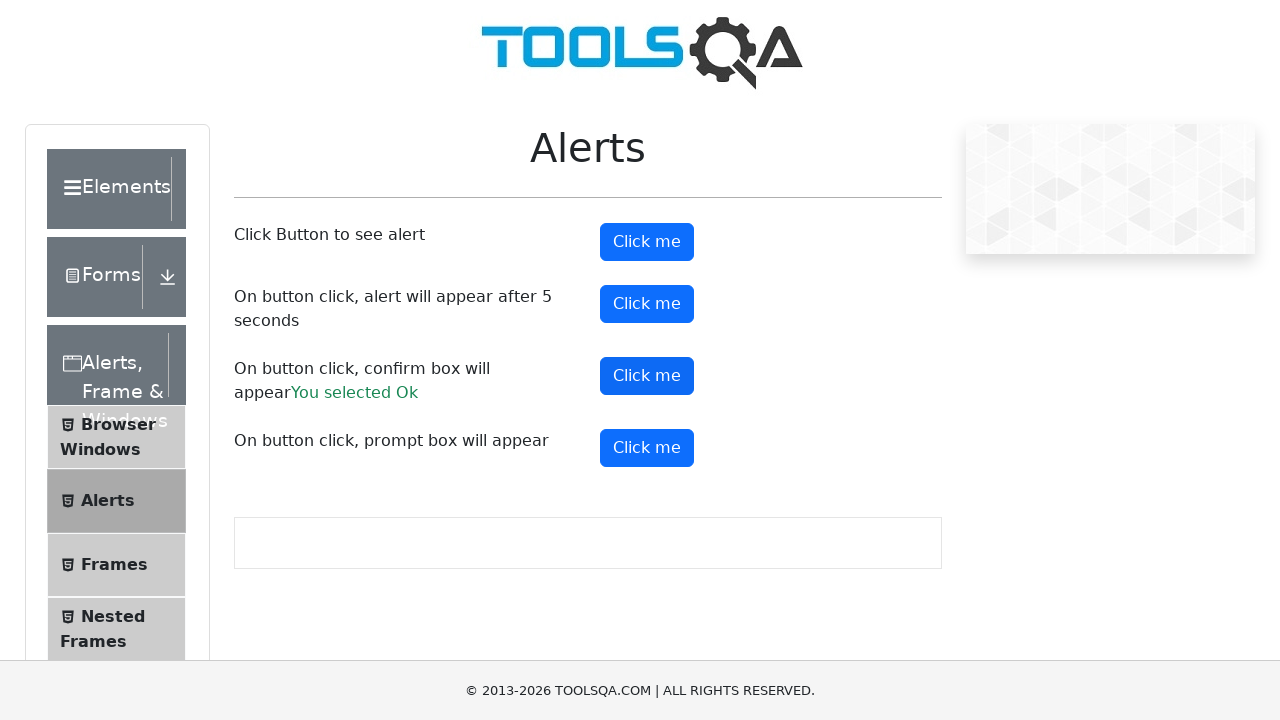

Waited for the confirmation dialog to be processed and accepted
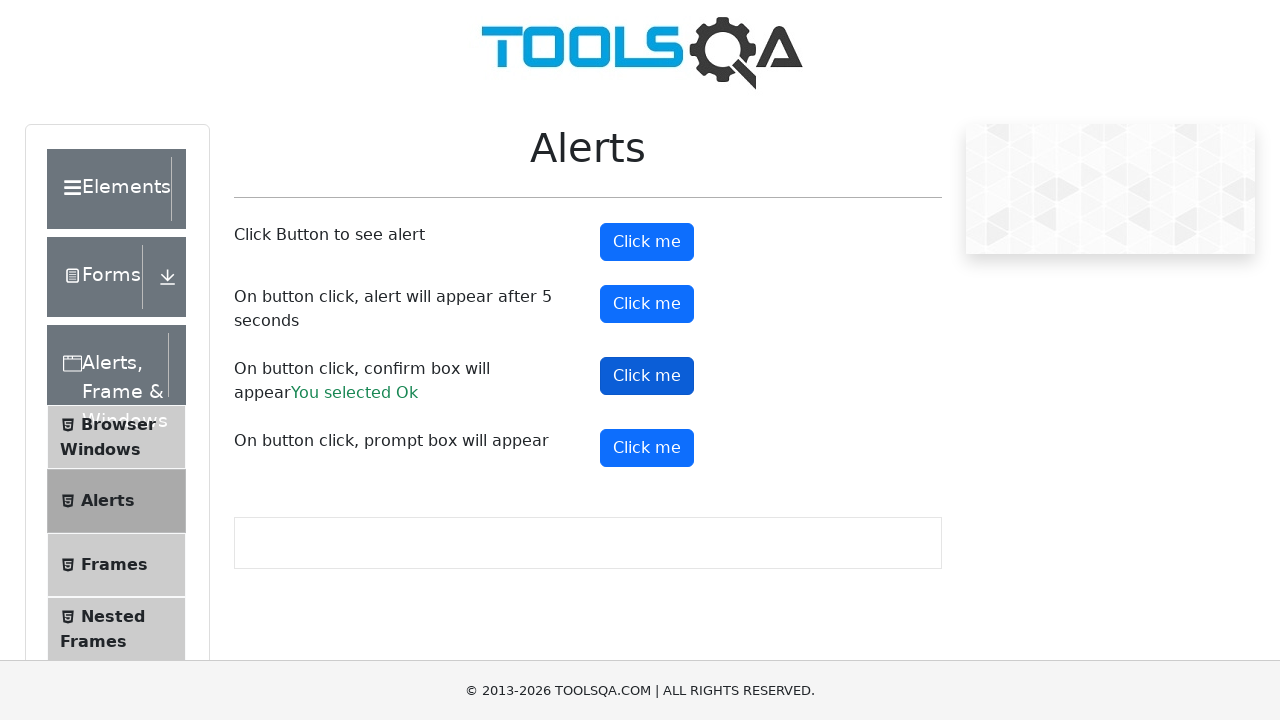

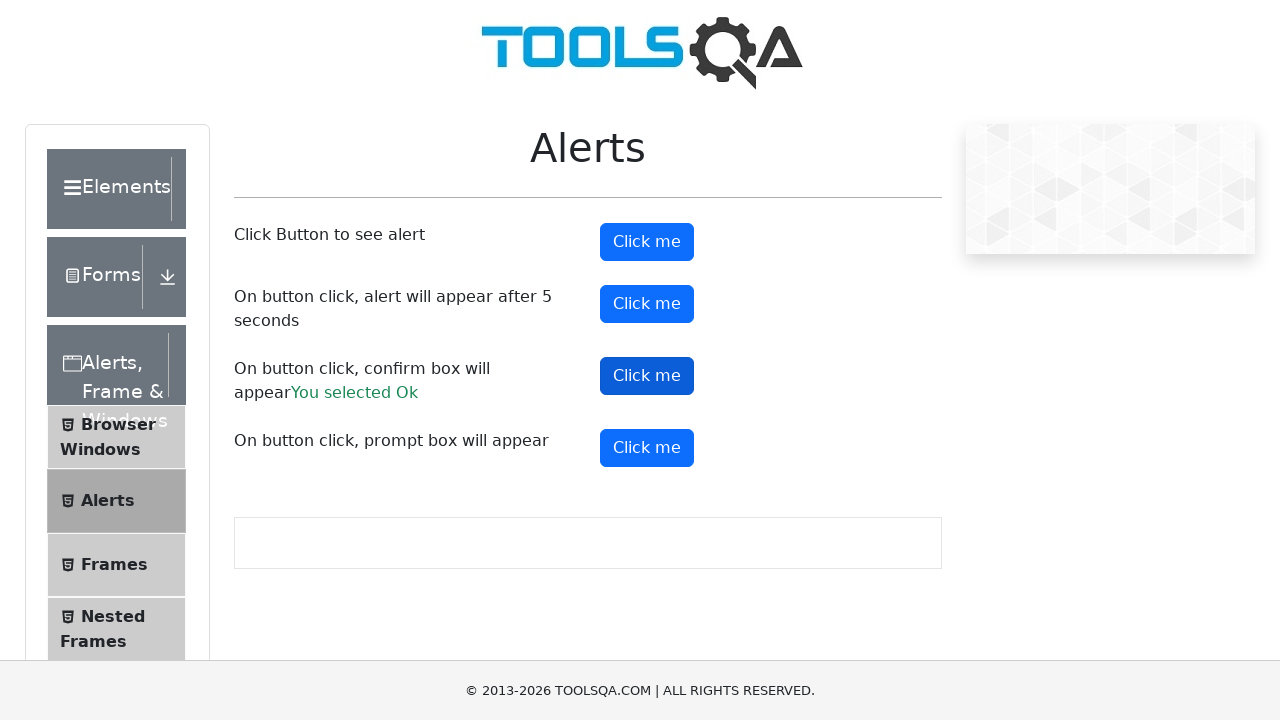